Tests CSS properties of the "Forgot email?" button before and after right-clicking on it to observe any style changes

Starting URL: https://www.gmail.com

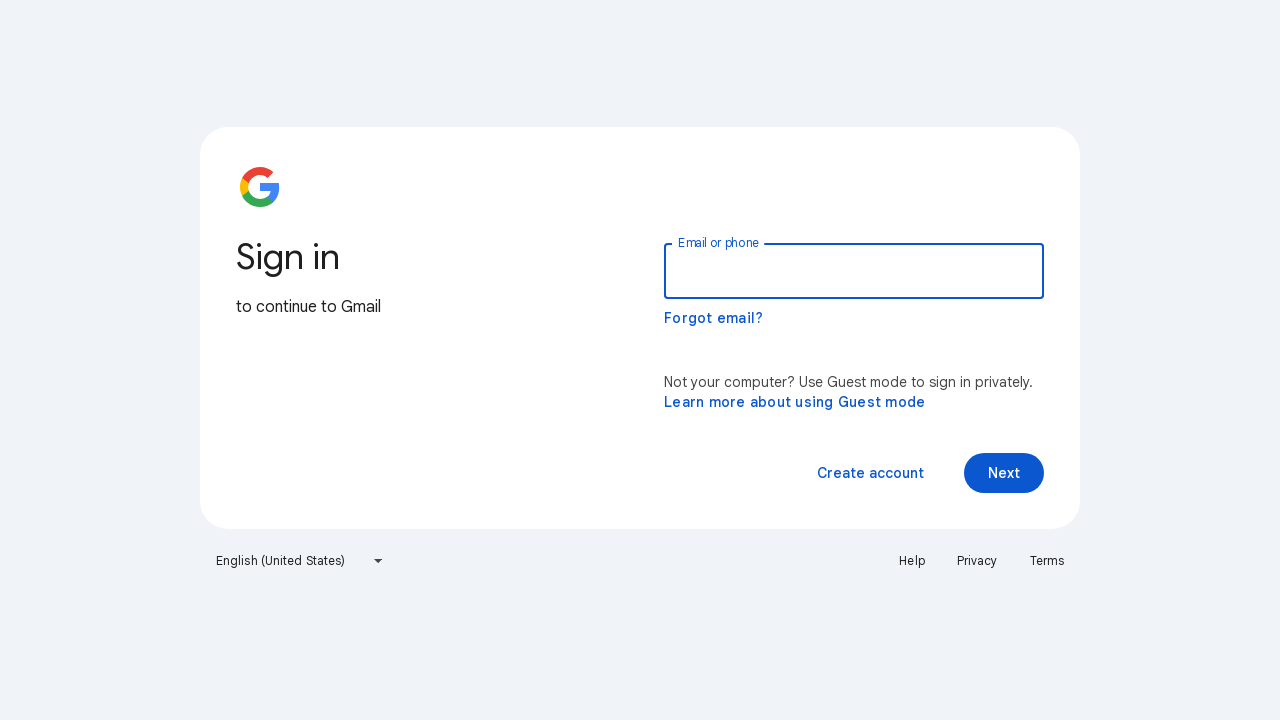

Waited for 'Forgot email?' button to be visible
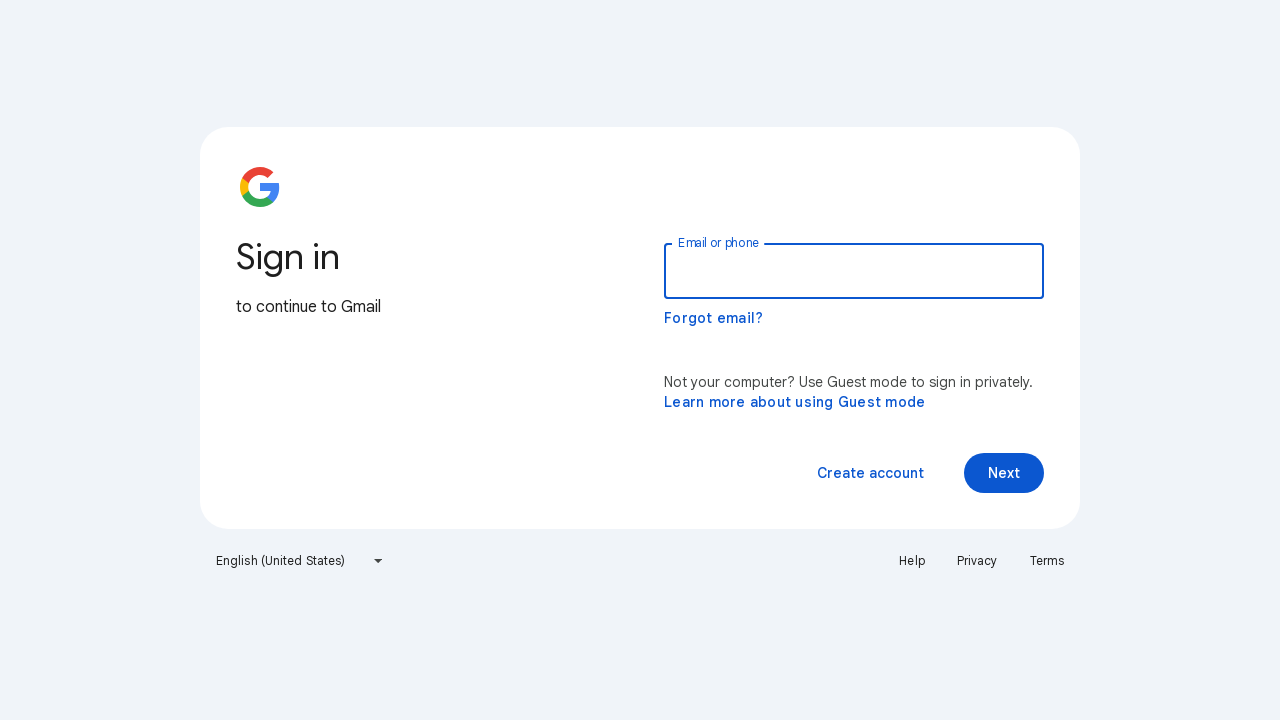

Located 'Forgot email?' button element
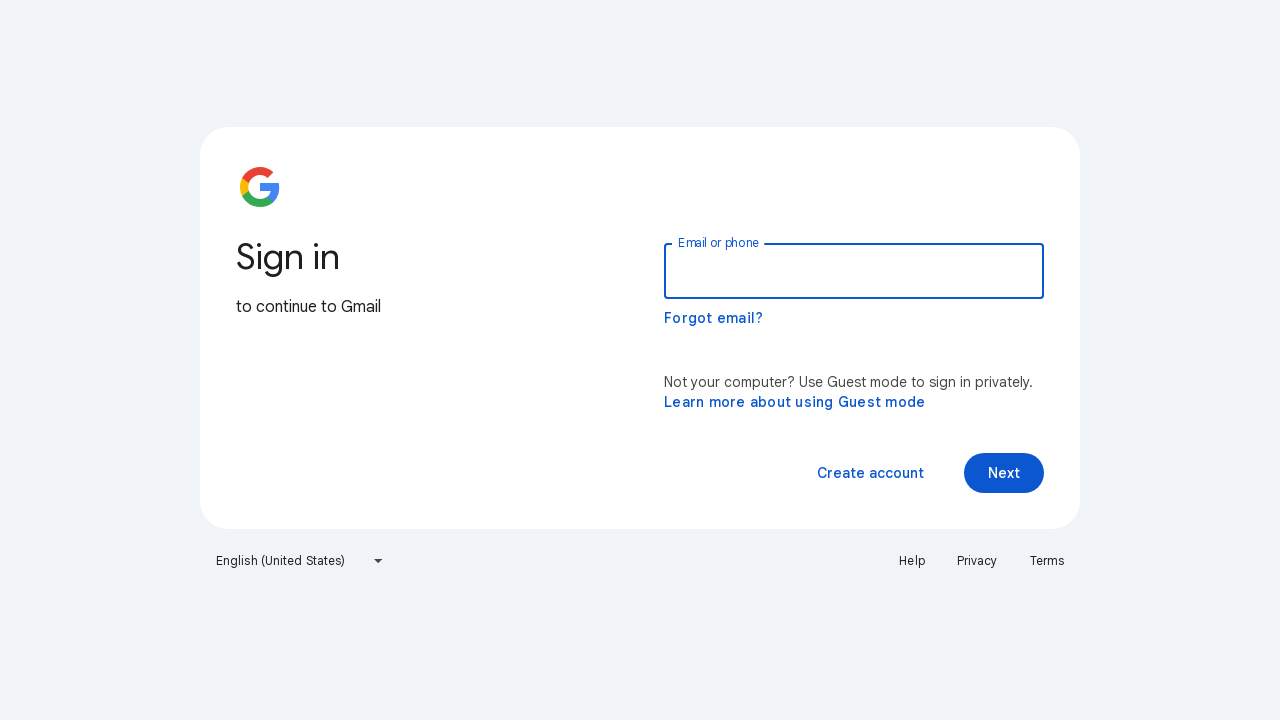

Retrieved CSS properties of 'Forgot email?' button before right-click
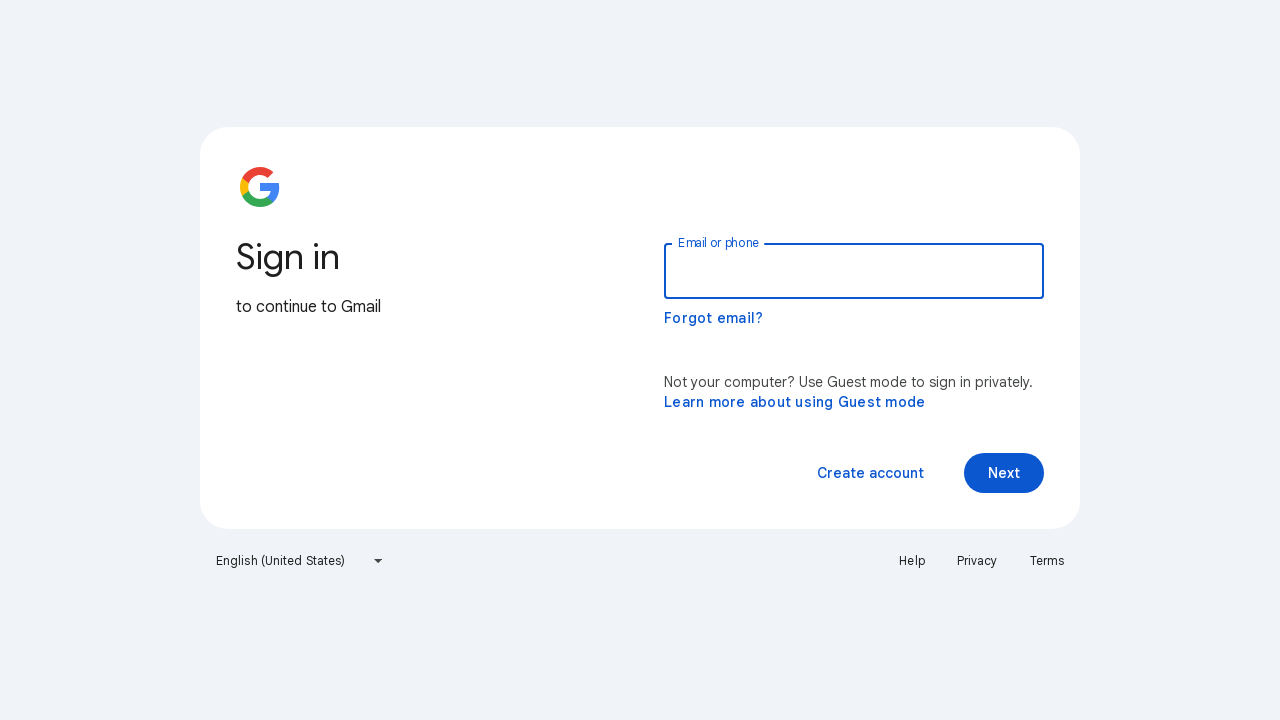

Right-clicked on 'Forgot email?' button at (714, 318) on button:text('Forgot email?')
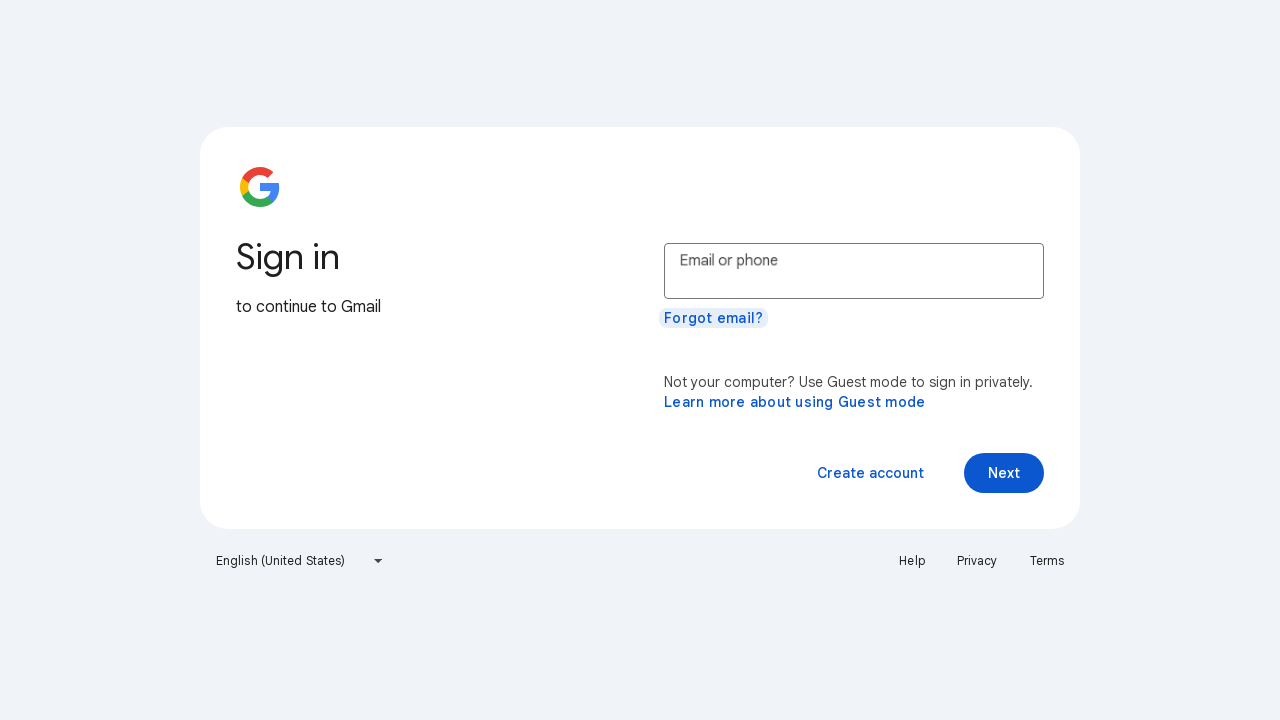

Waited 1000ms for any style changes to apply
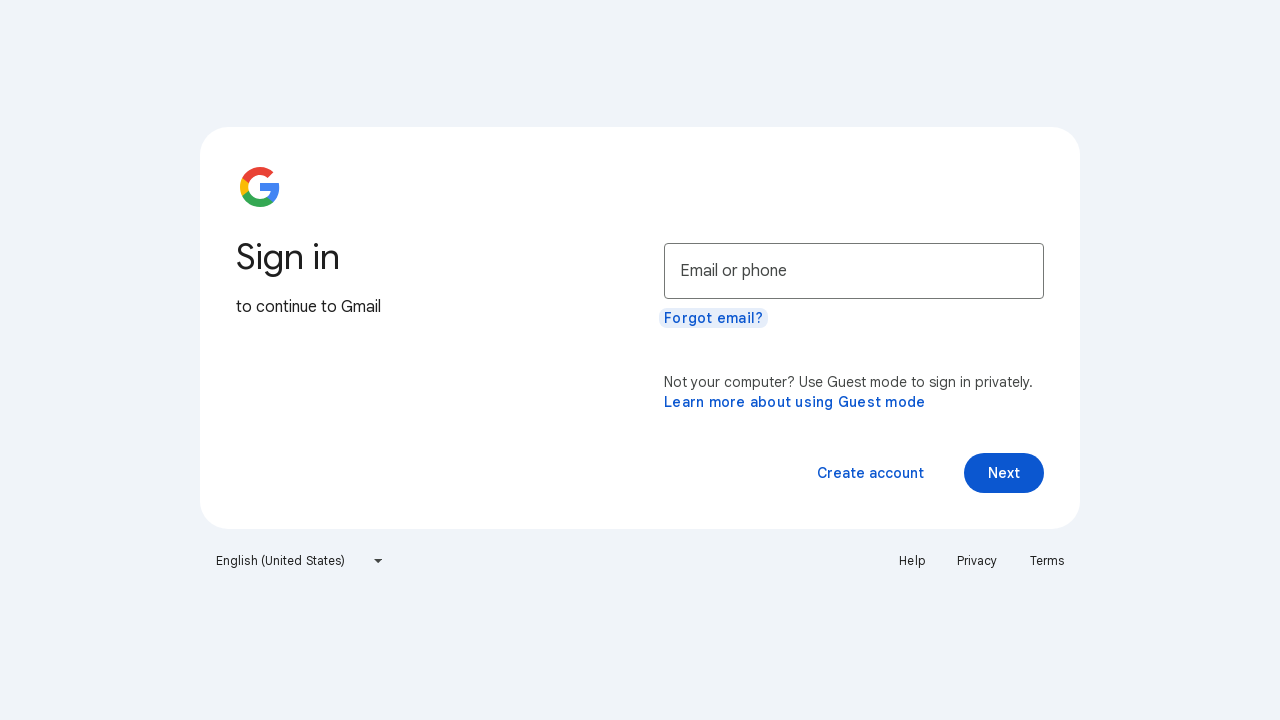

Retrieved CSS properties of 'Forgot email?' button after right-click
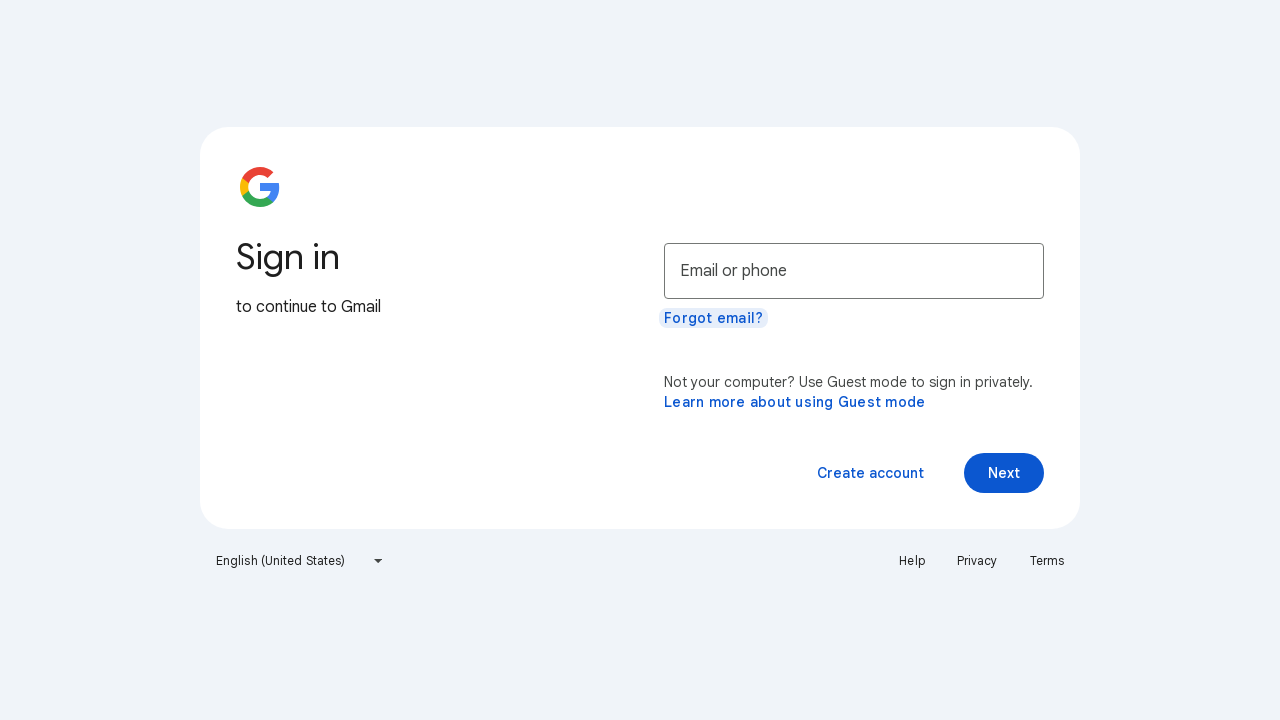

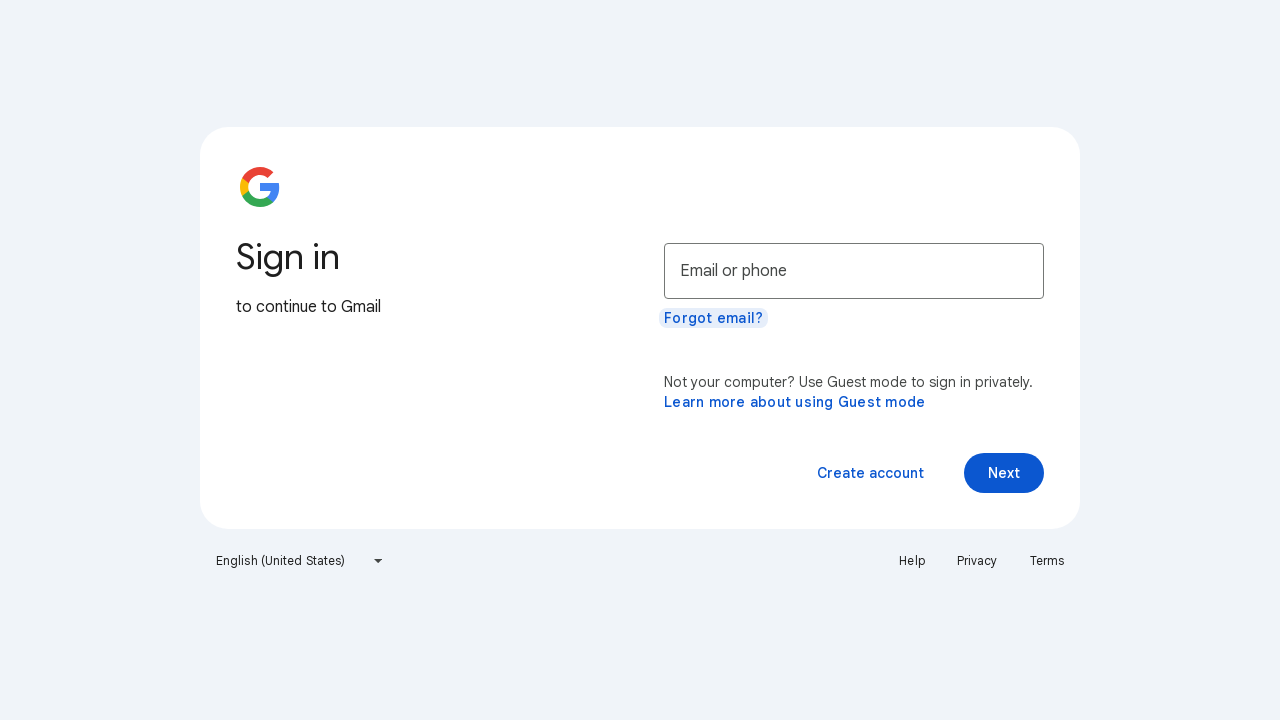